Tests dynamic content loading by clicking a start button and waiting for a dynamically loaded element to appear

Starting URL: https://the-internet.herokuapp.com/dynamic_loading/1

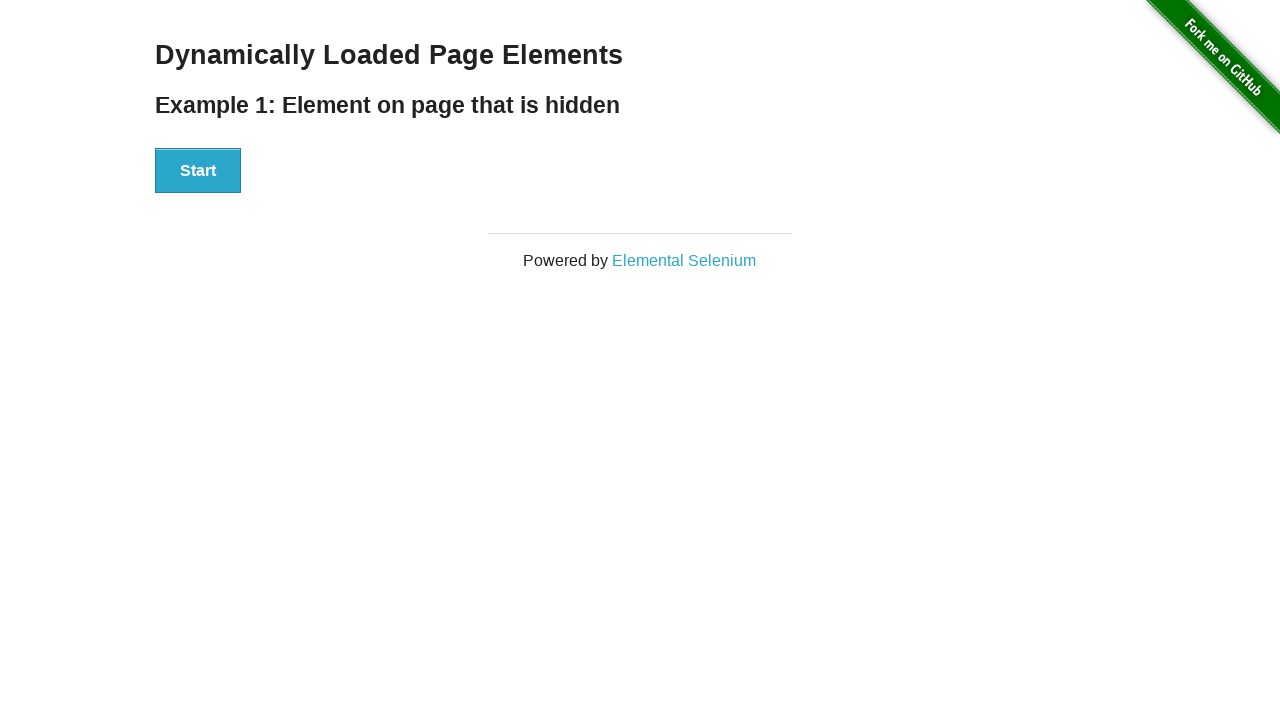

Clicked start button to trigger dynamic content loading at (198, 171) on [id='start'] button
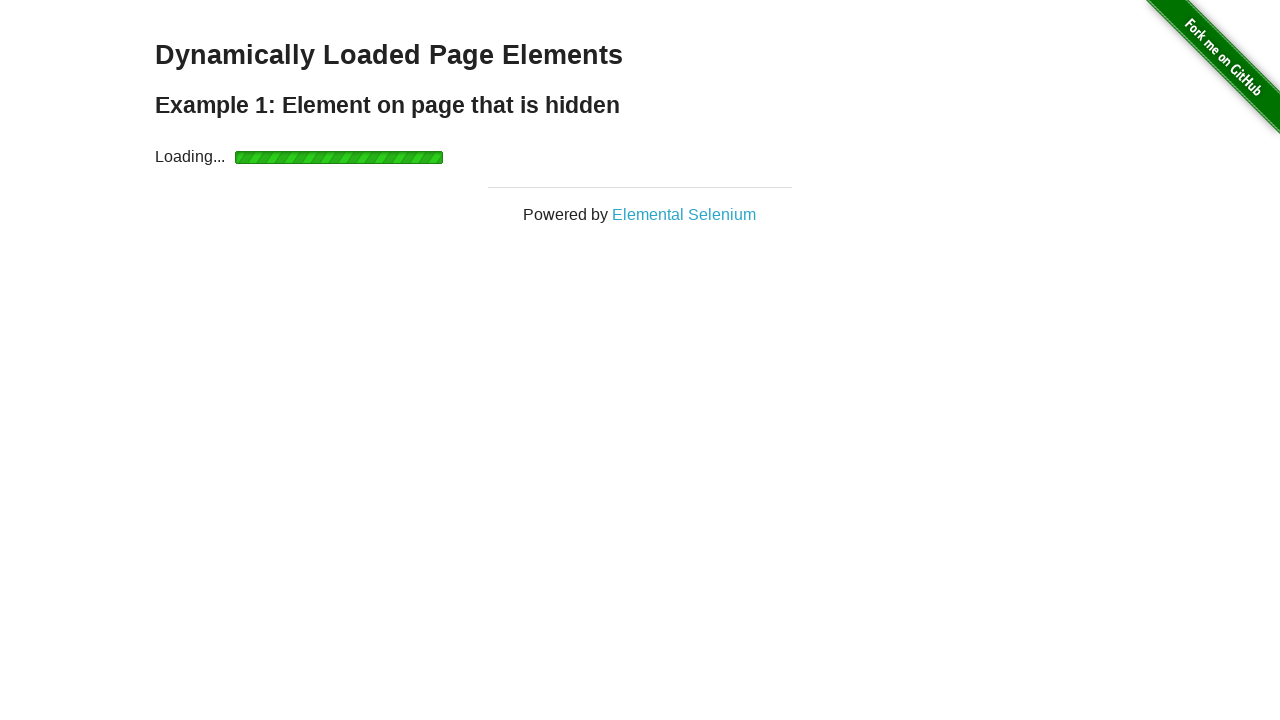

Dynamically loaded element appeared and became visible
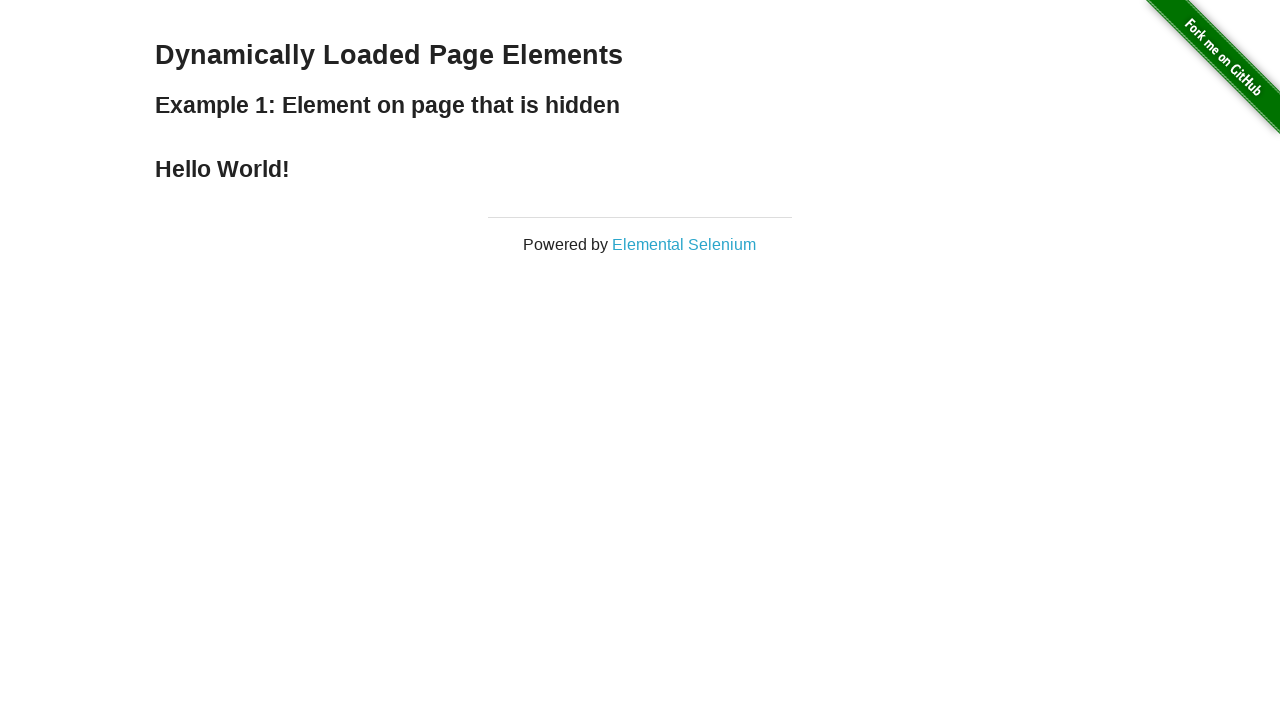

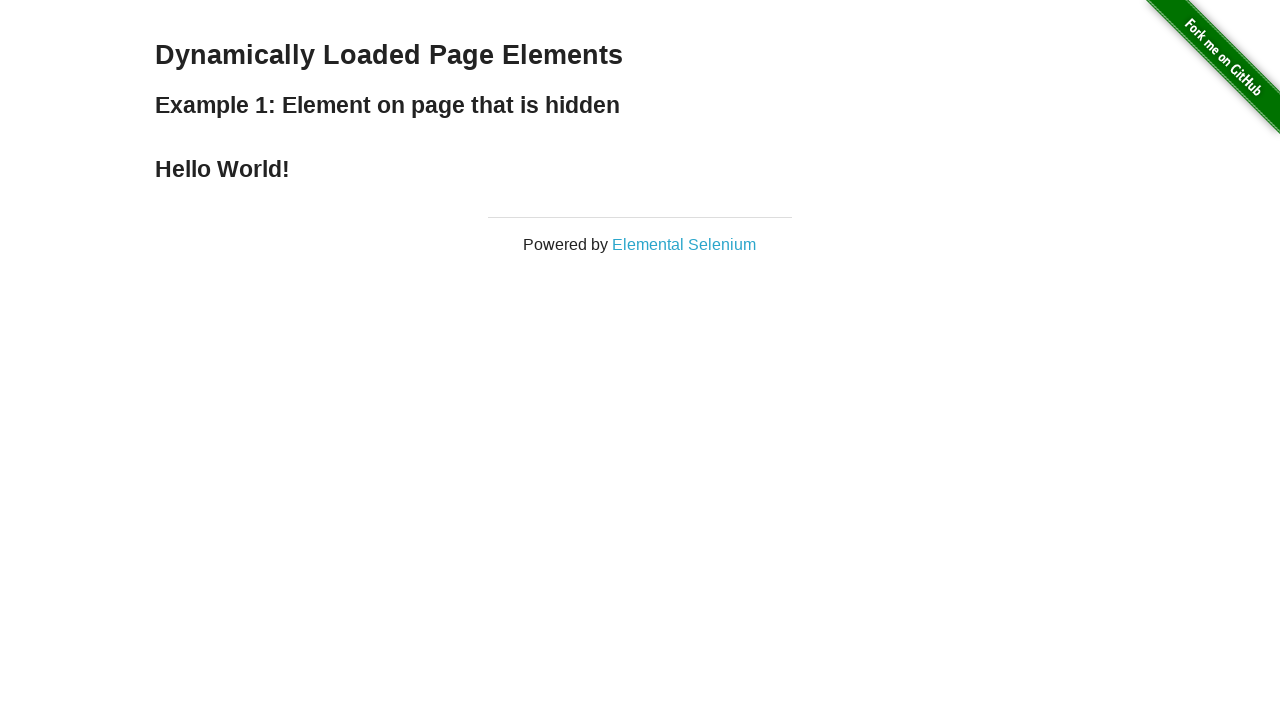